Tests handling multiple browser windows and tabs by clicking a button that opens new windows, then switching between them to fill a contact form in one window and handle an alert in another window.

Starting URL: https://www.hyrtutorials.com/p/window-handles-practice.html

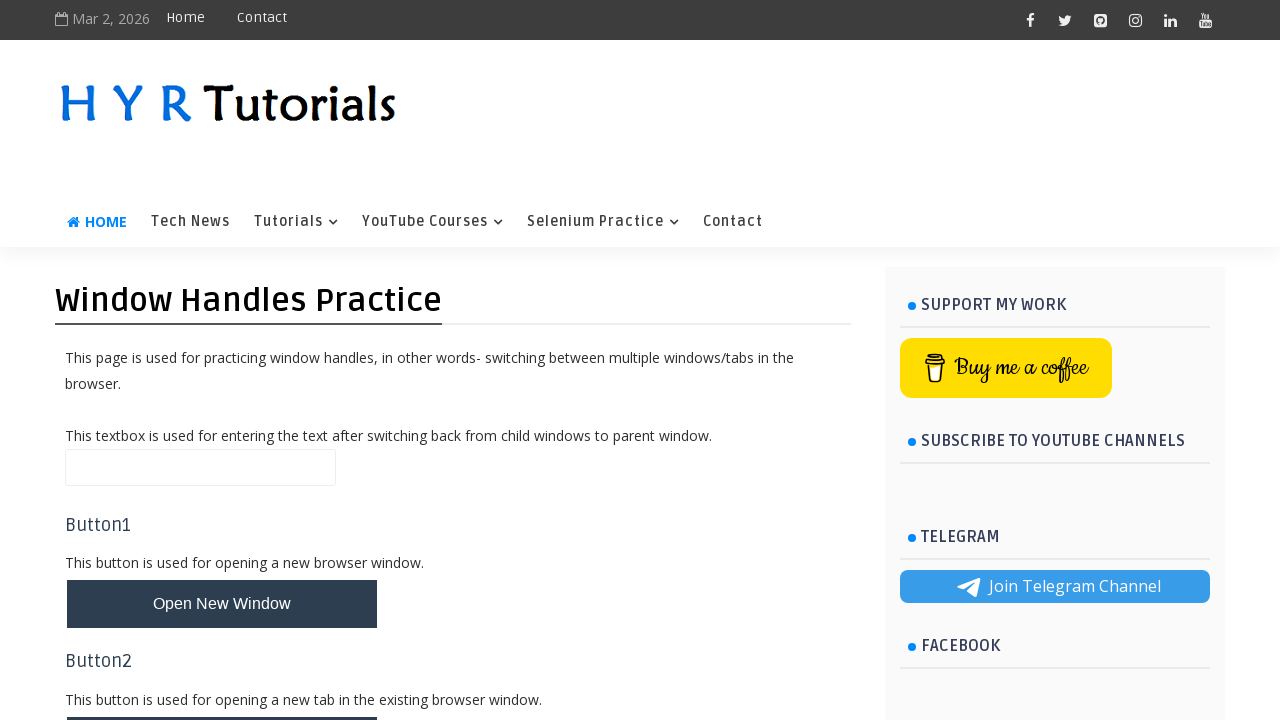

Clicked button to open new tabs/windows at (222, 361) on #newTabsWindowsBtn
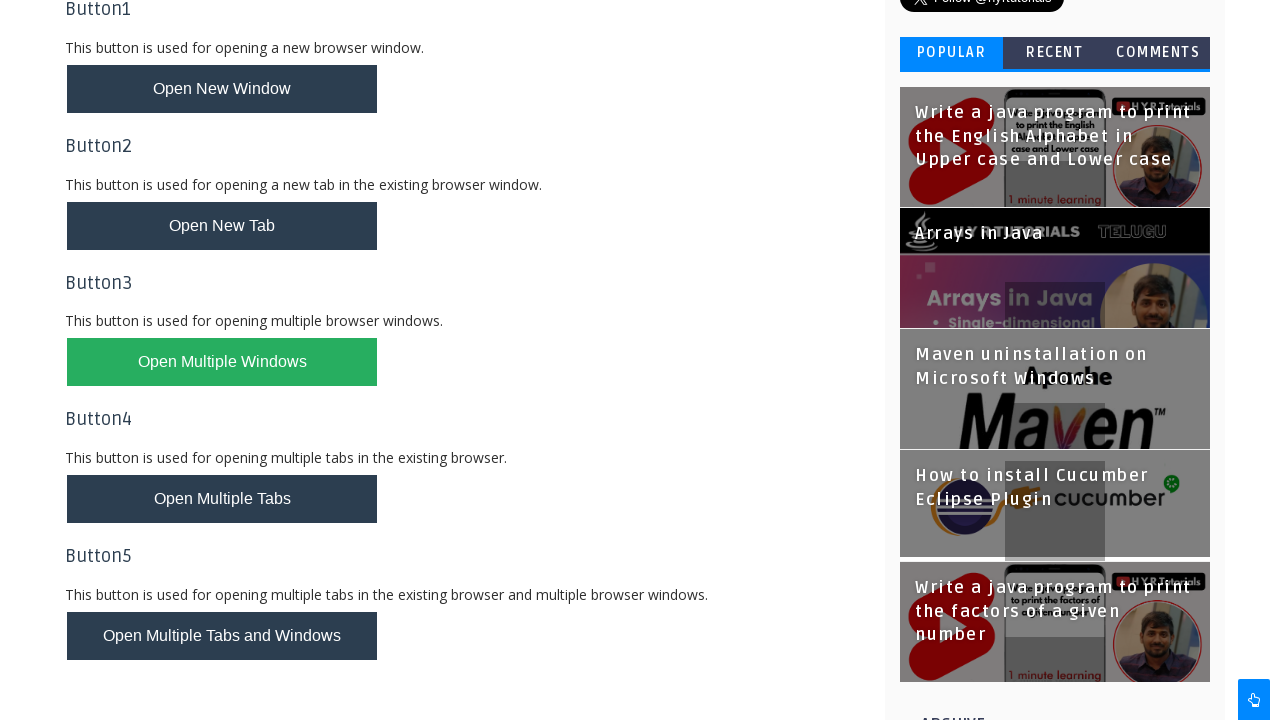

Waited 2 seconds for new pages to open
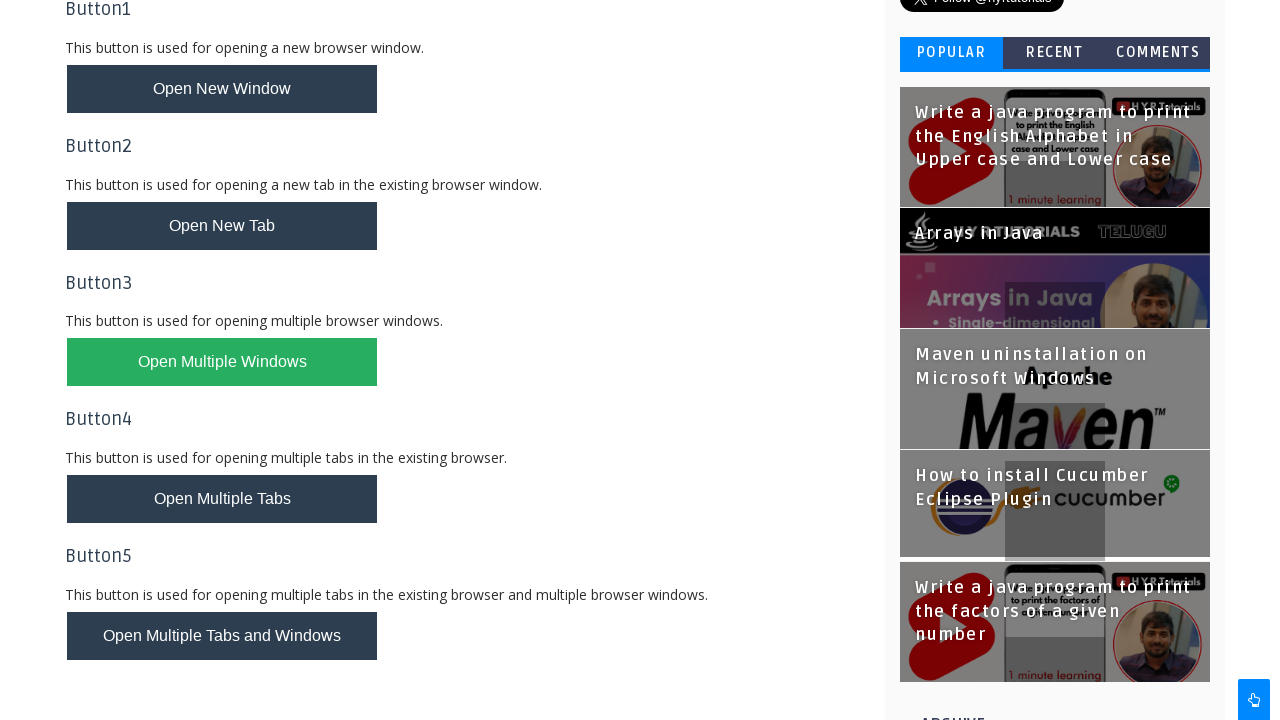

Retrieved all pages from context
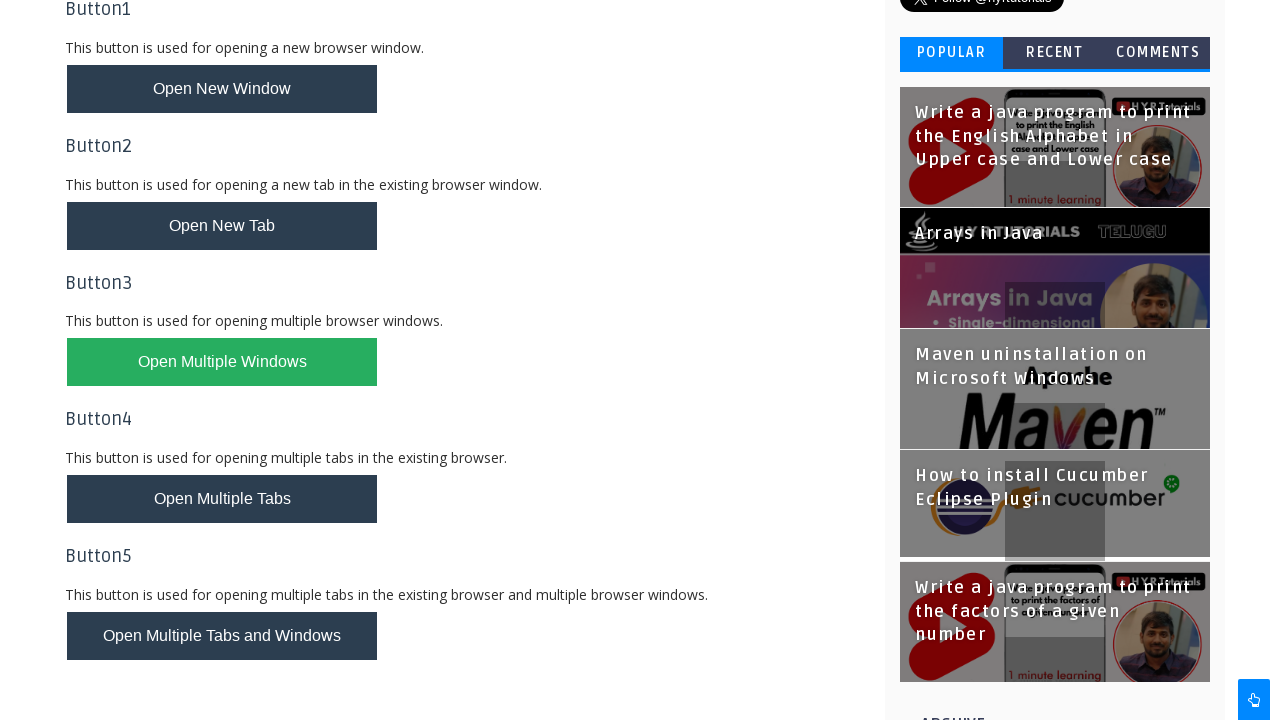

Got page title: Window Handles Practice - H Y R Tutorials
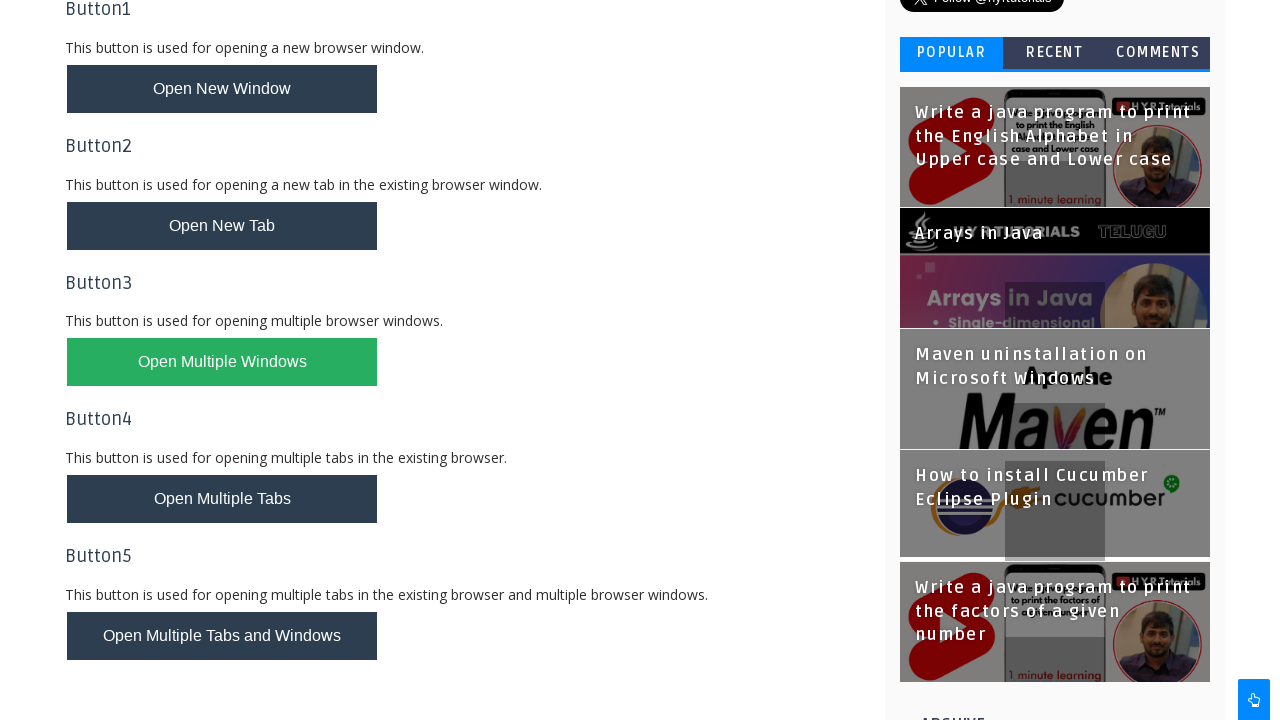

Got page title: Basic Controls - H Y R Tutorials
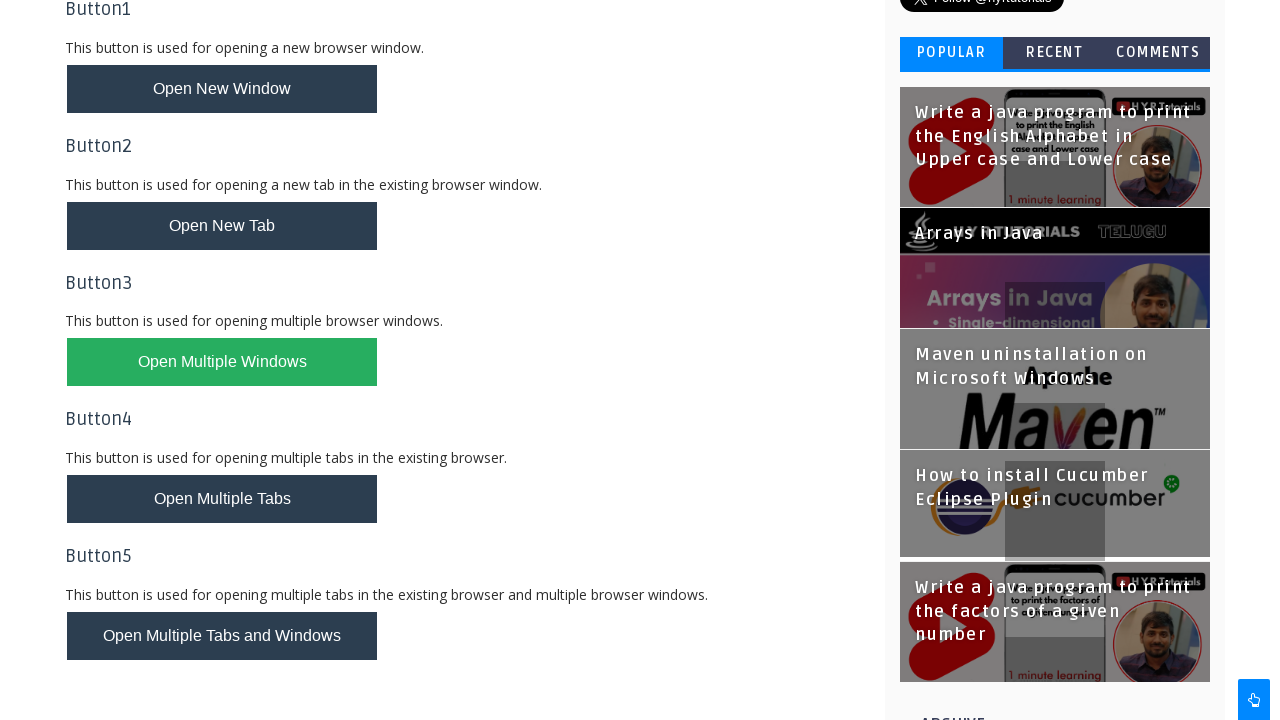

Got page title: Contact Me - H Y R Tutorials
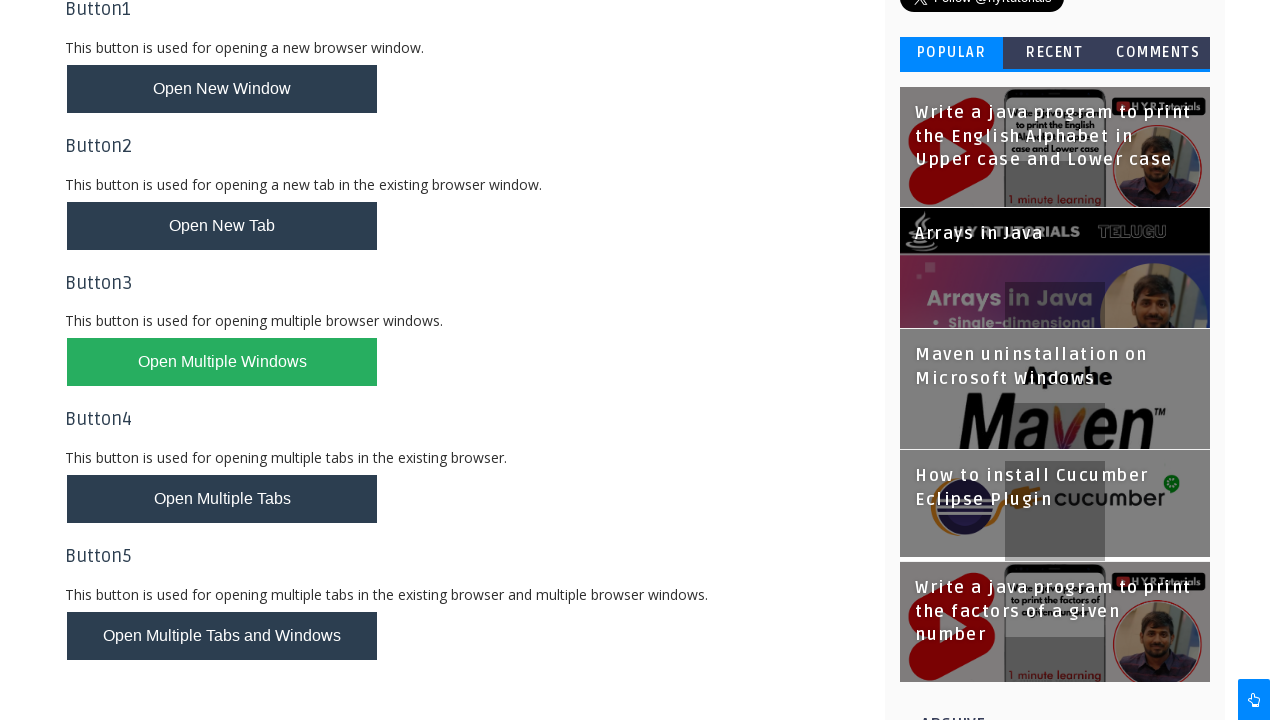

Filled contact form name field with 'Shyam' on #ContactForm1_contact-form-name
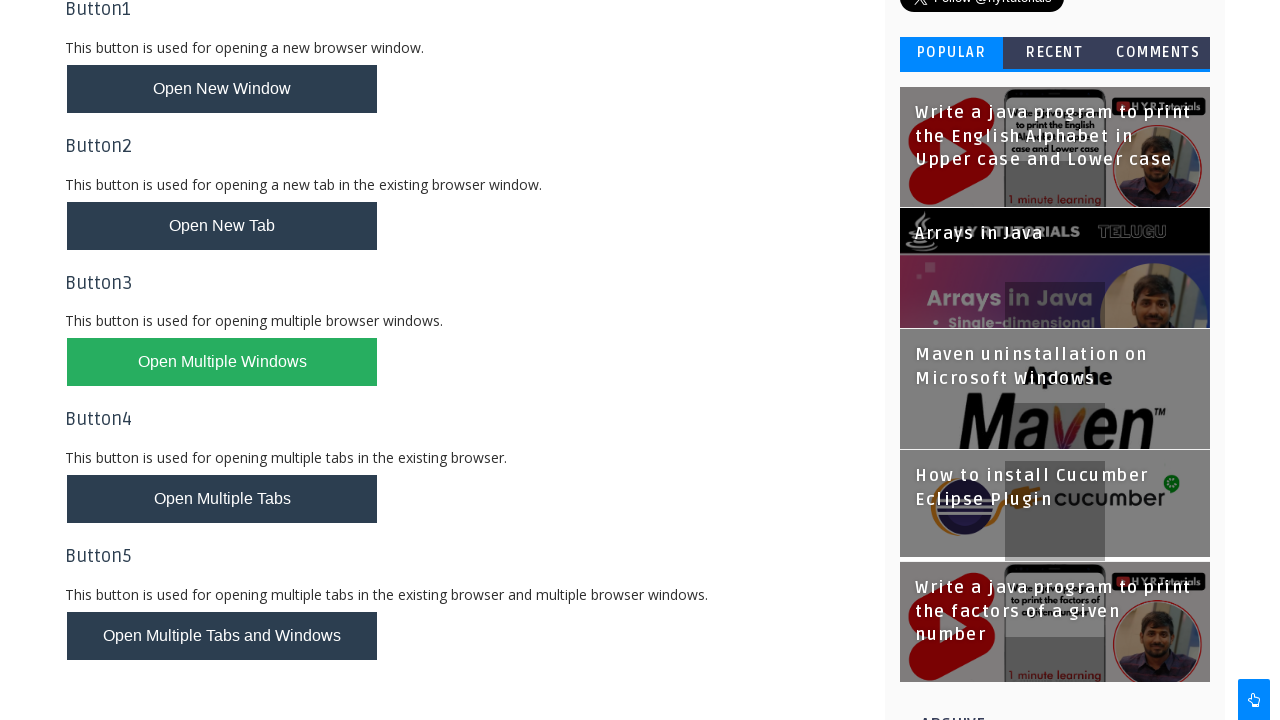

Got page title: XPath Practice - H Y R Tutorials
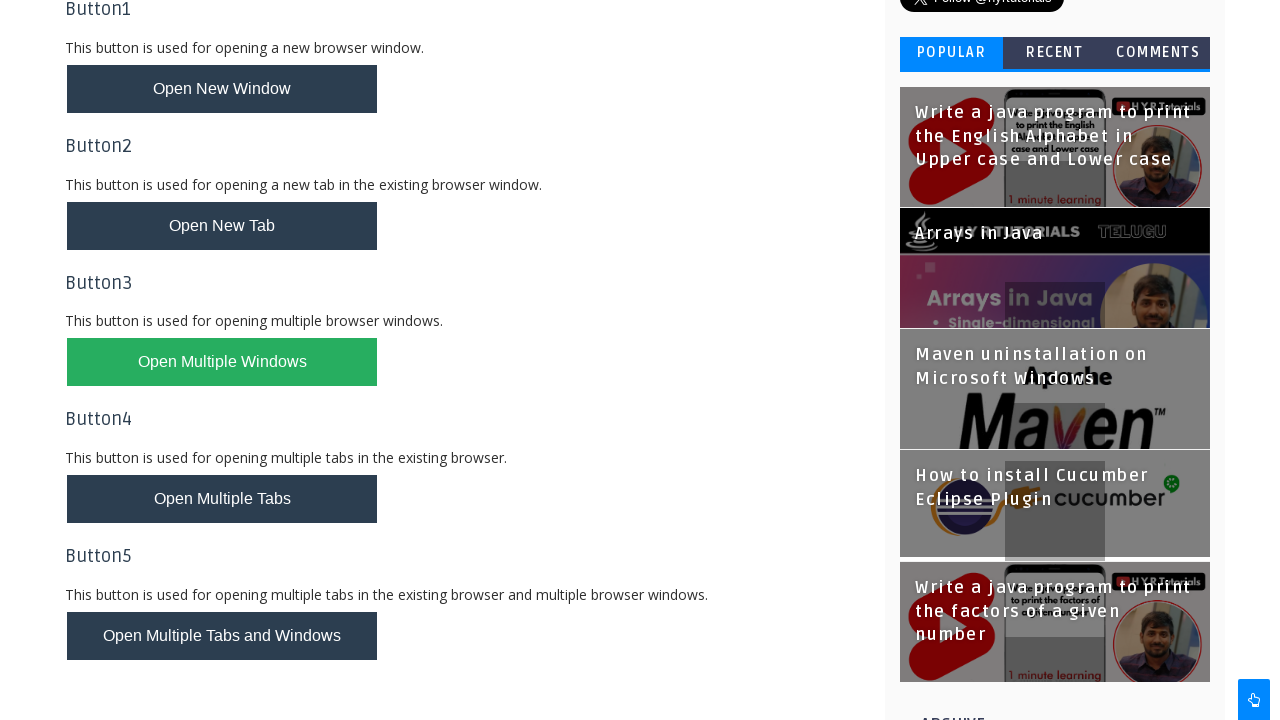

Got page title: AlertsDemo - H Y R Tutorials
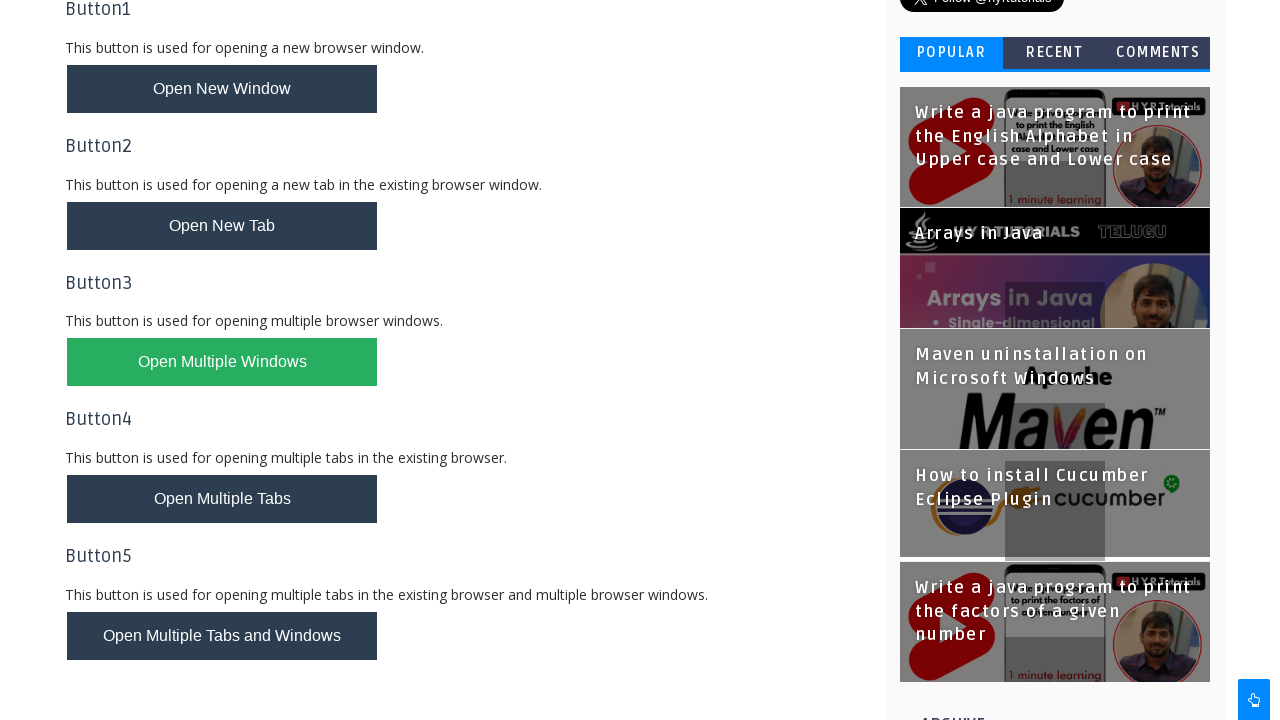

Set up dialog handler to accept alerts
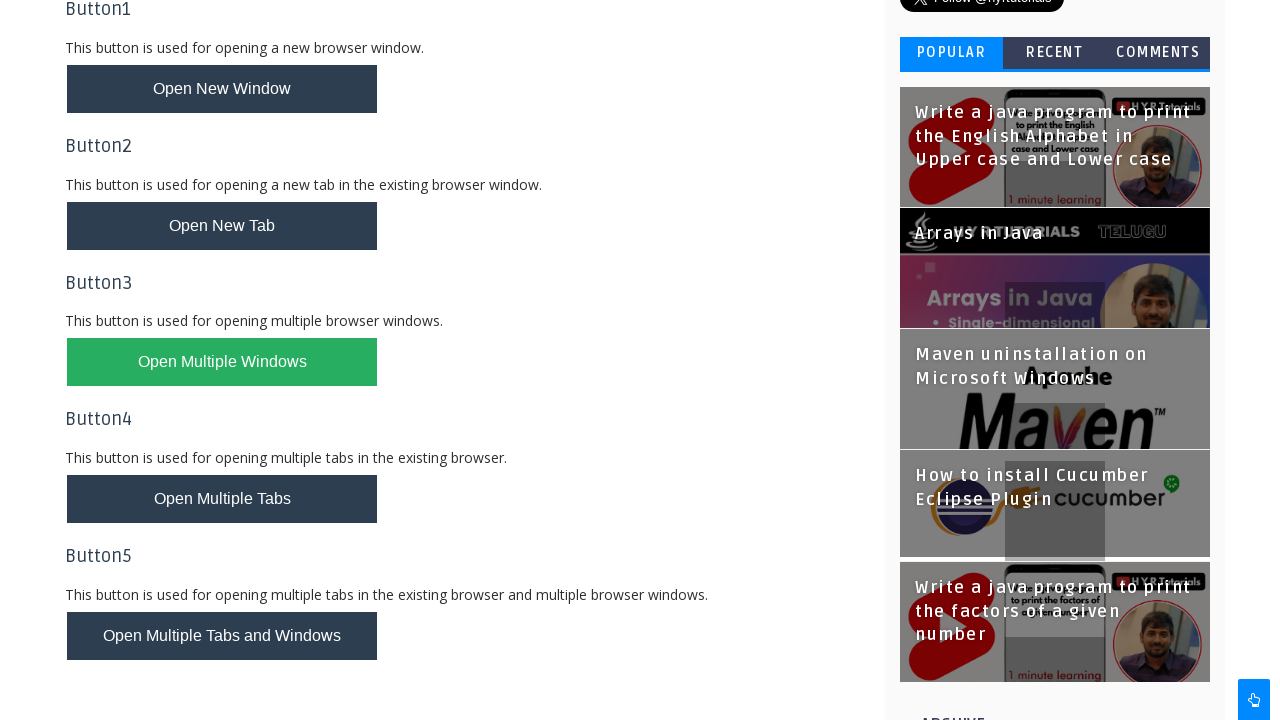

Clicked alert box button at (114, 494) on #alertBox
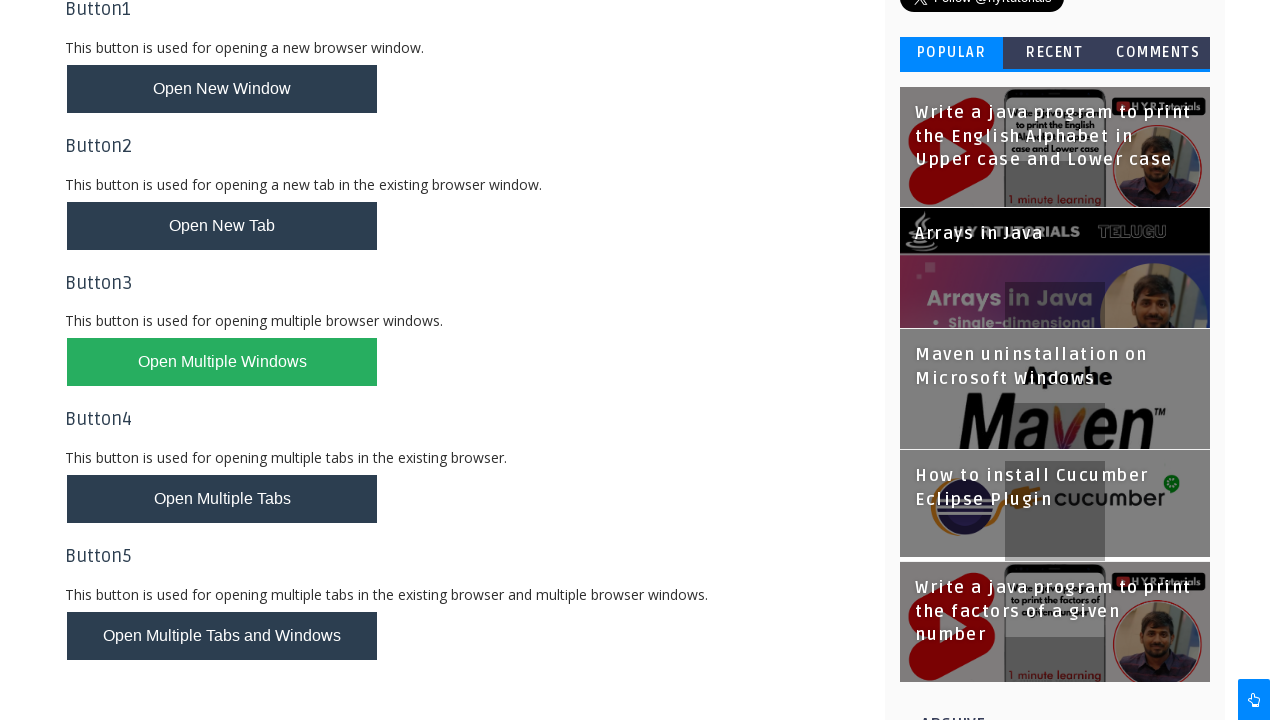

Waited 1 second for alert to be processed
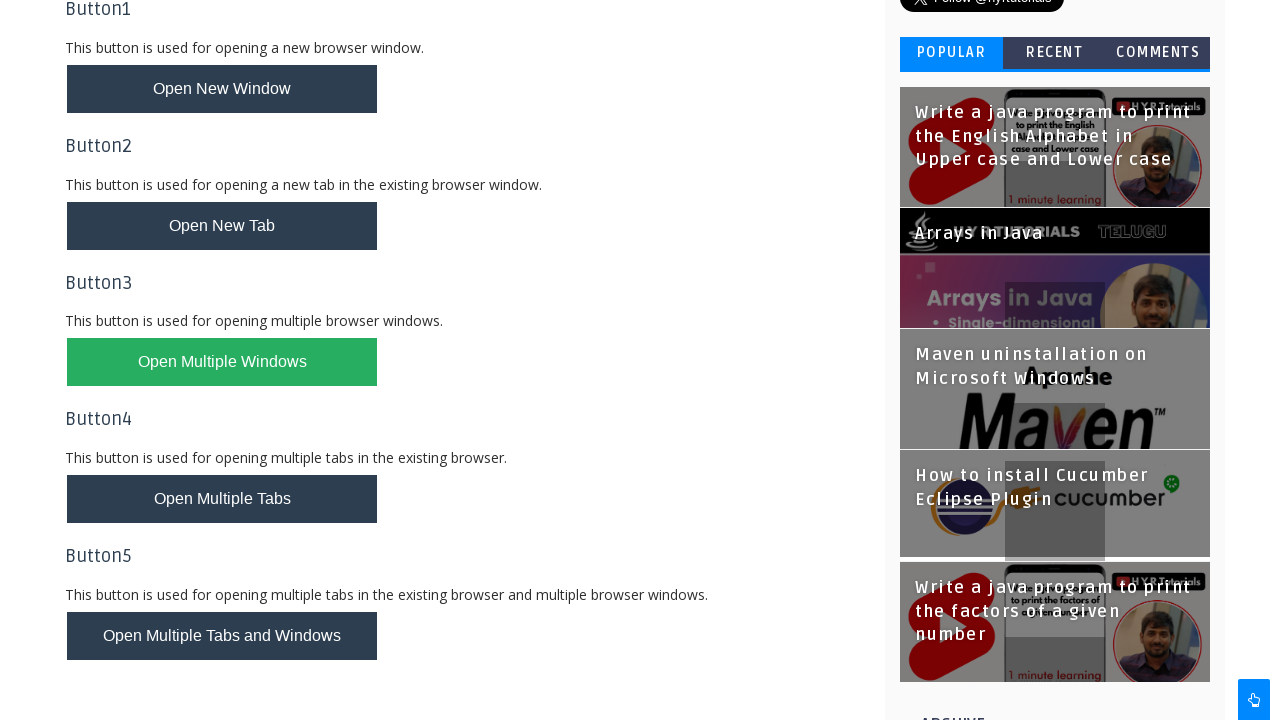

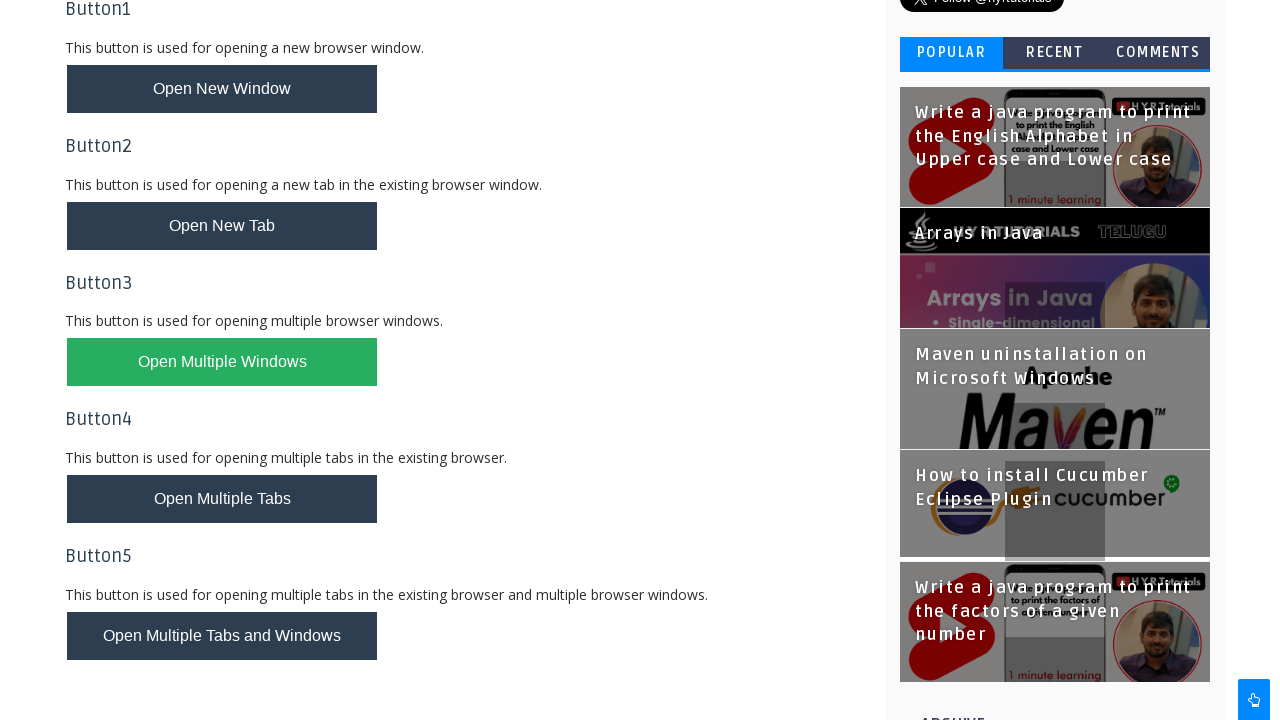